Navigates to a page with loading images and waits for them to become visible

Starting URL: https://bonigarcia.dev/selenium-webdriver-java/loading-images.html

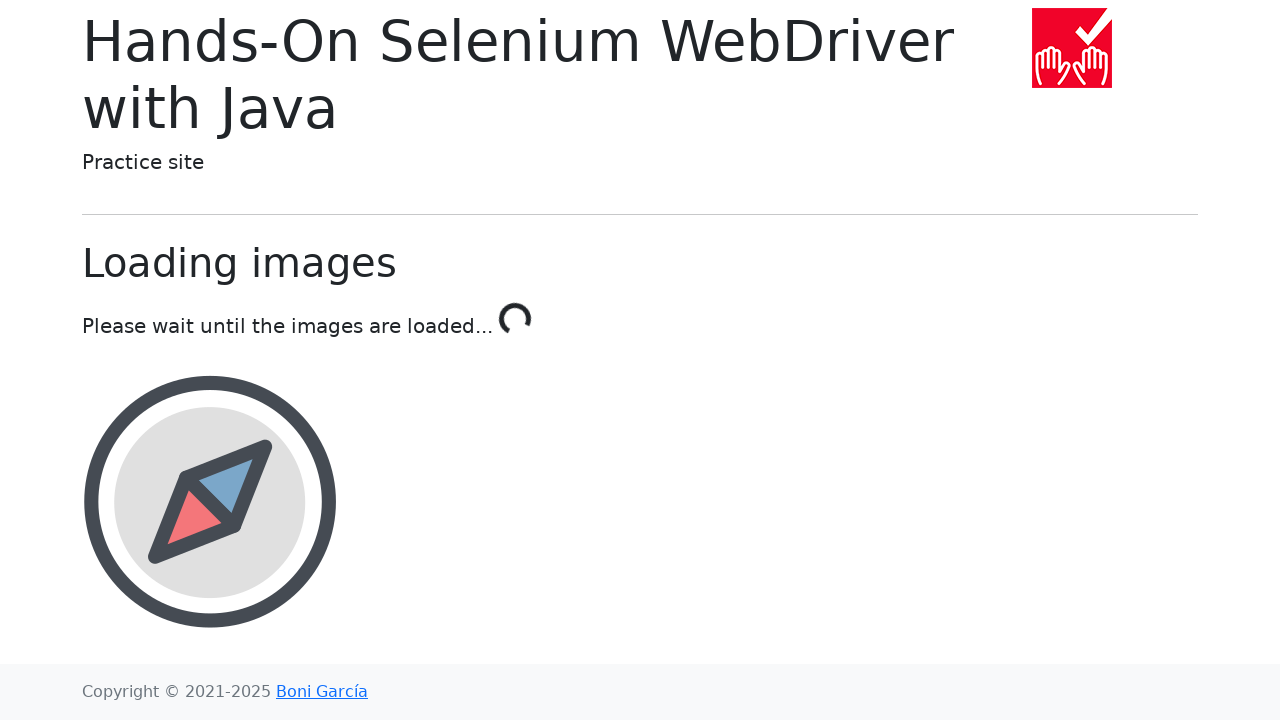

Landscape image became visible
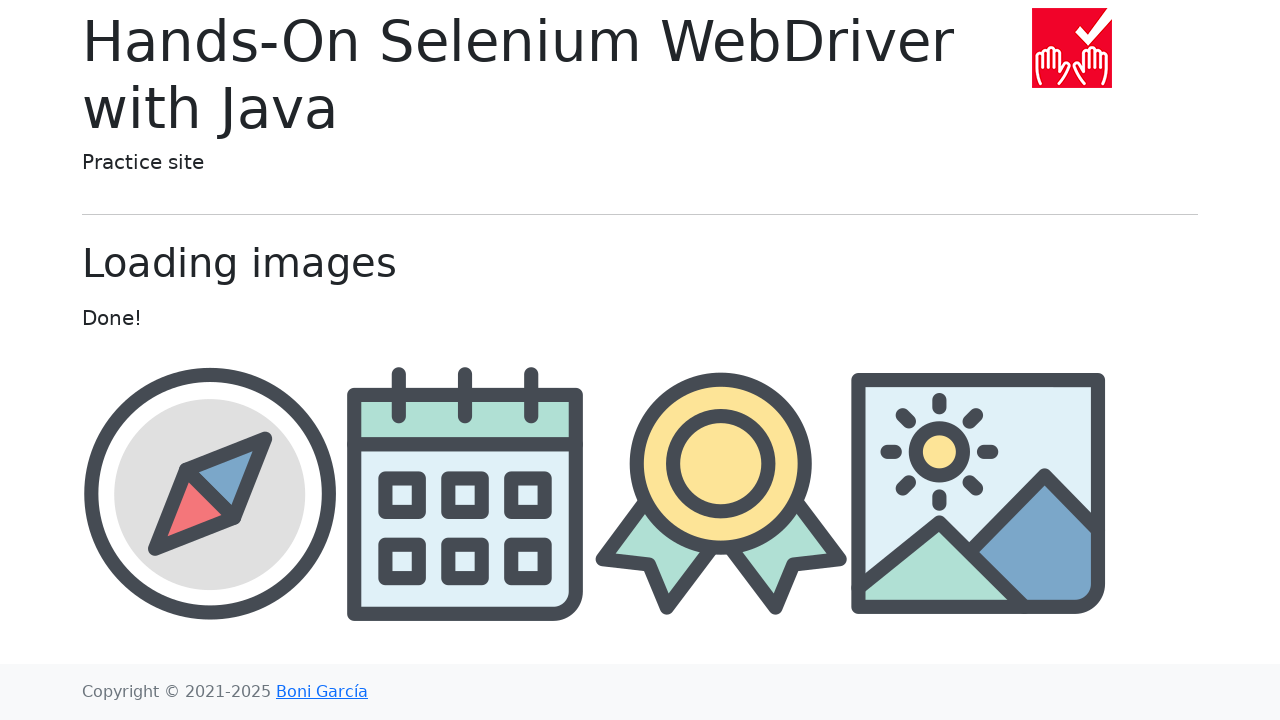

Award image loaded and is present in DOM
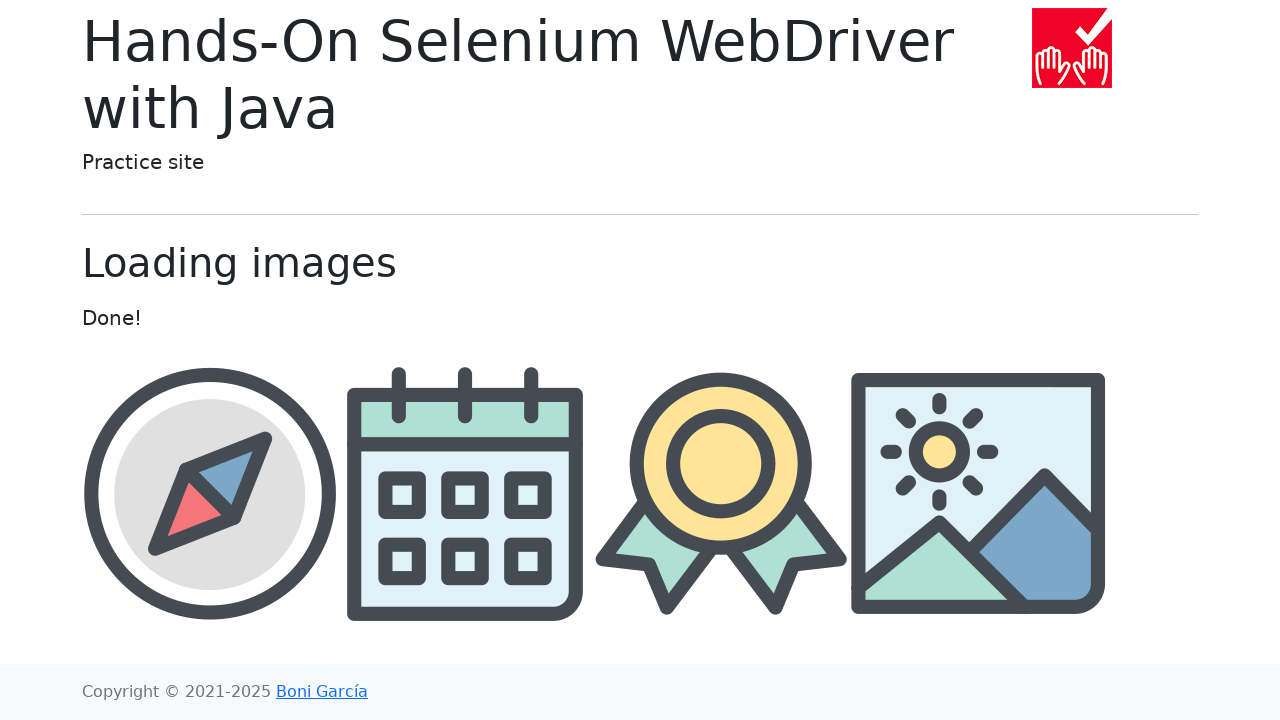

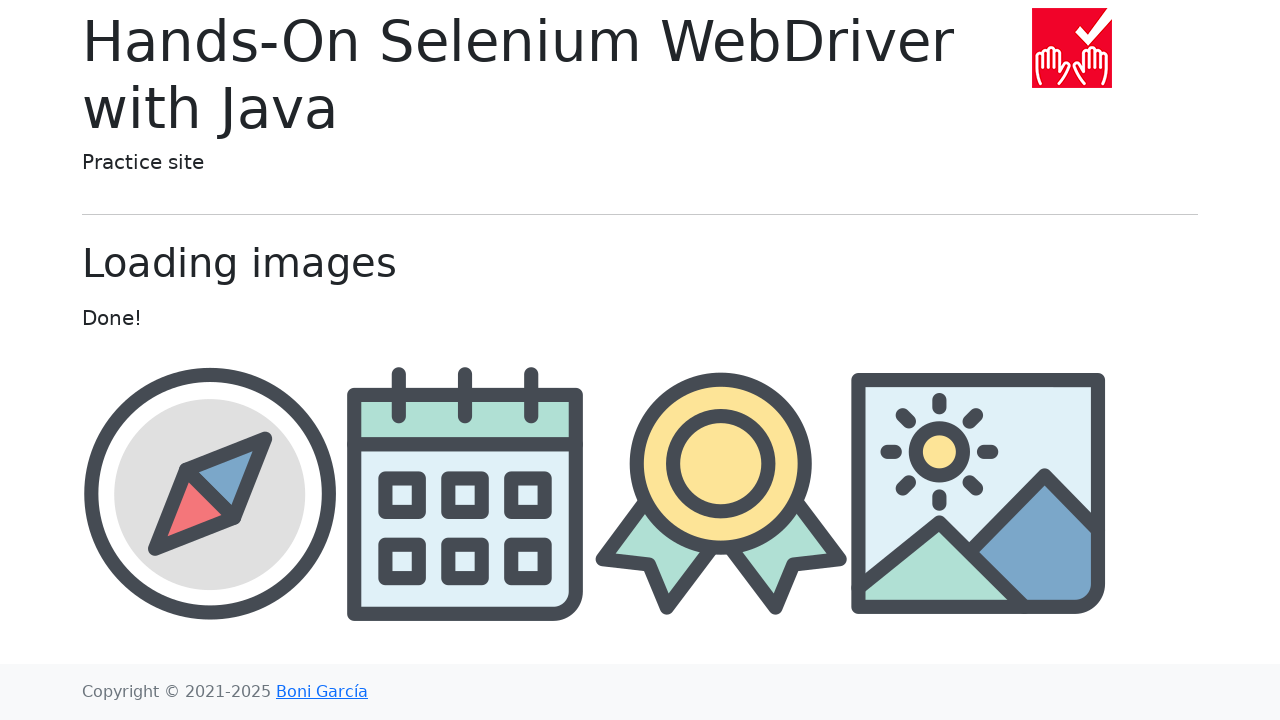